Tests dynamic control behavior by clicking Remove button to verify "It's gone!" message, then clicking Add button to verify "It's back!" message

Starting URL: https://the-internet.herokuapp.com/dynamic_controls

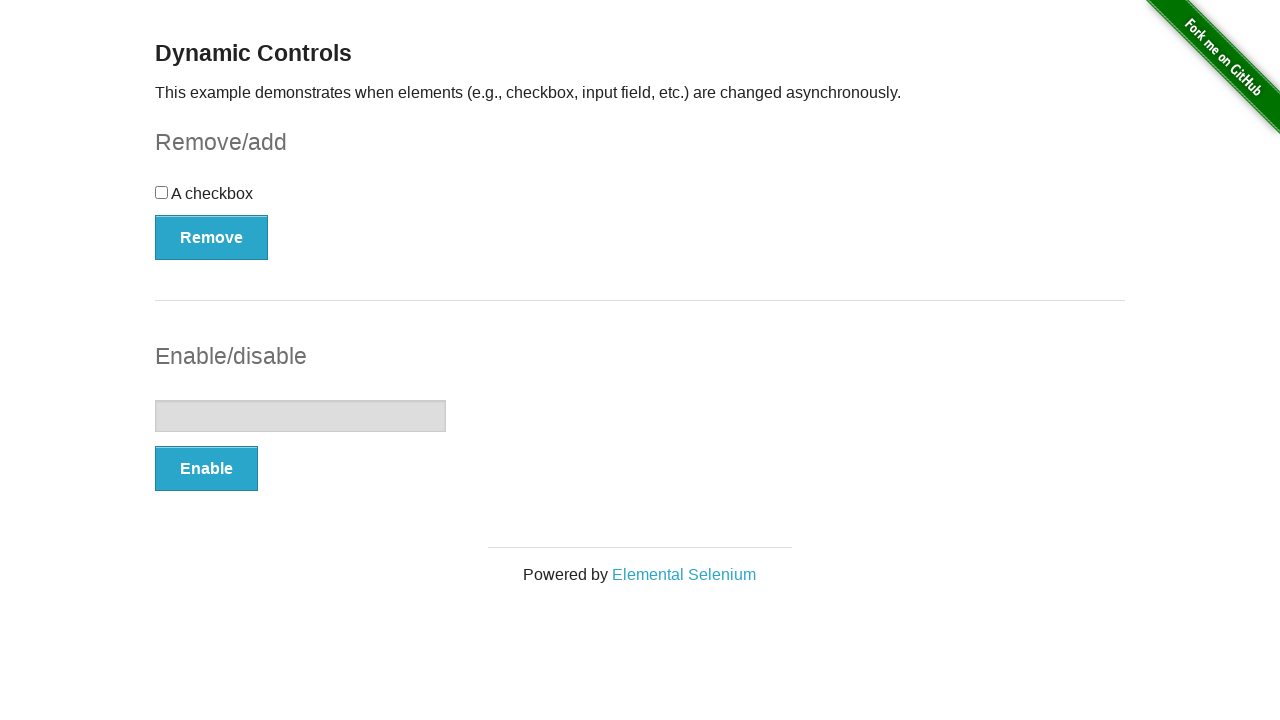

Clicked Remove button to trigger dynamic control removal at (212, 237) on xpath=//button[@type='button']
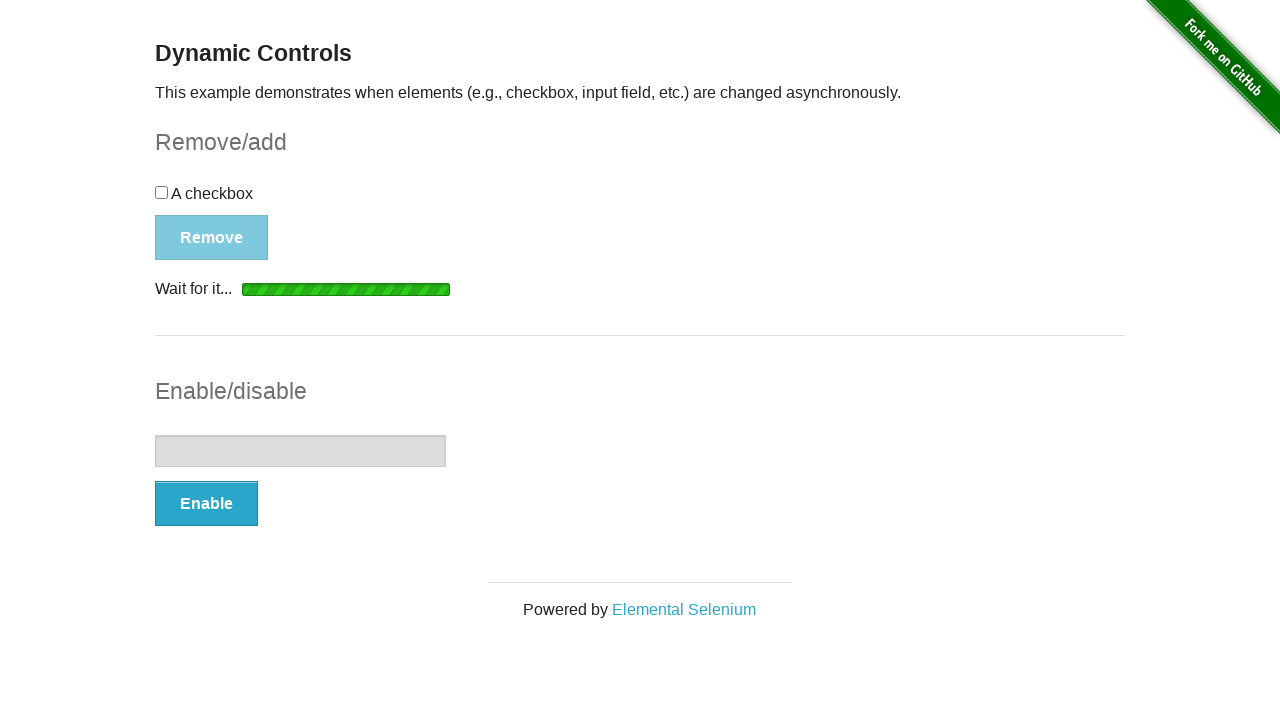

Waited for and verified 'It's gone!' message appeared
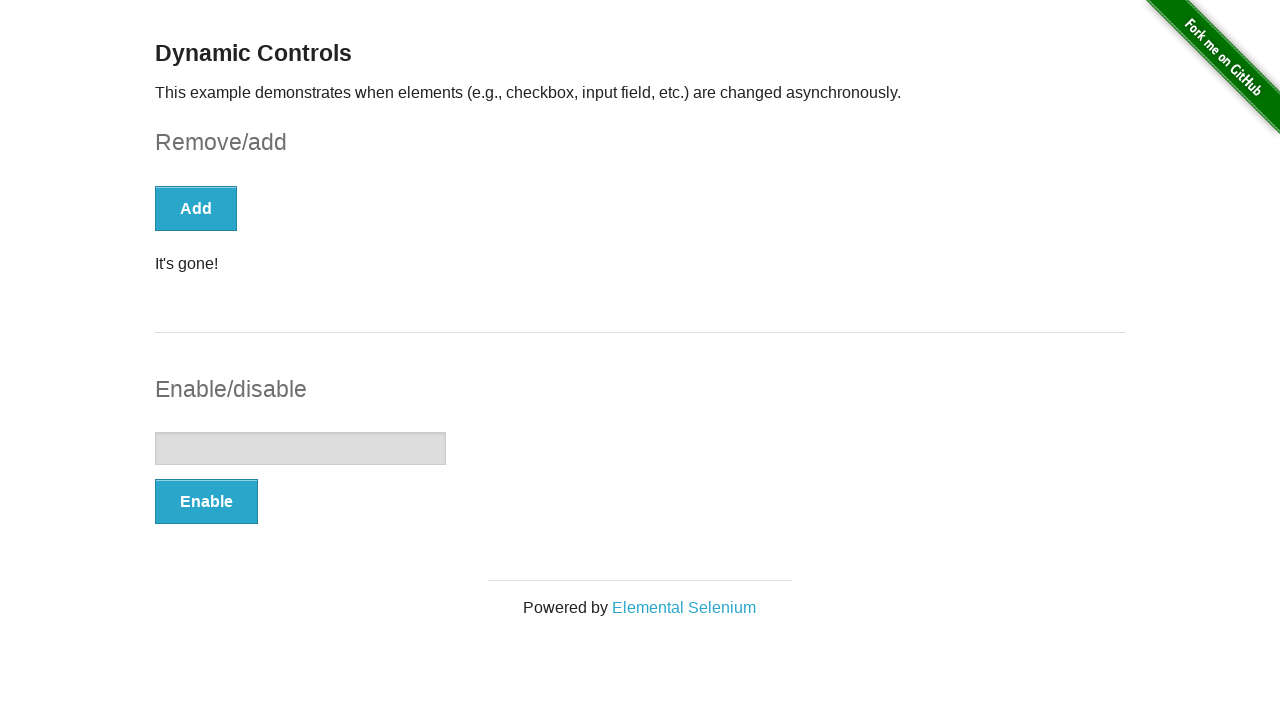

Clicked Add button to restore the dynamic control at (196, 208) on xpath=//button[@type='button']
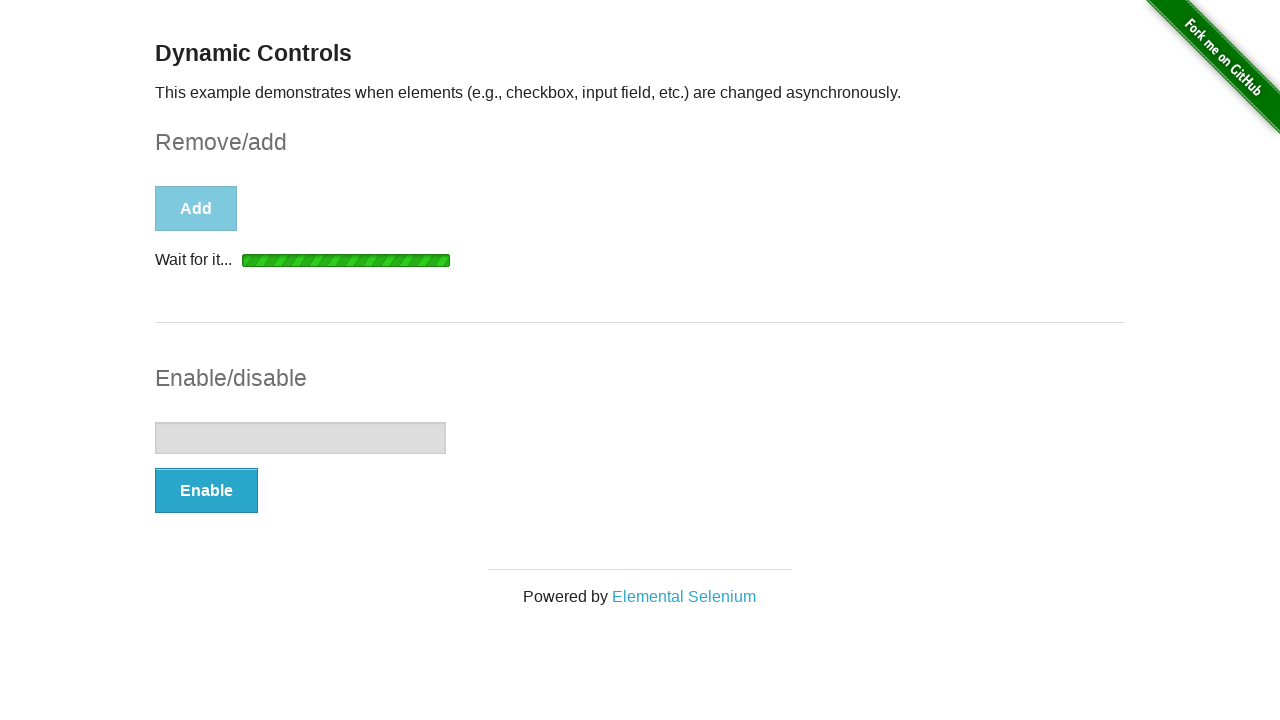

Waited for and verified 'It's back!' message appeared
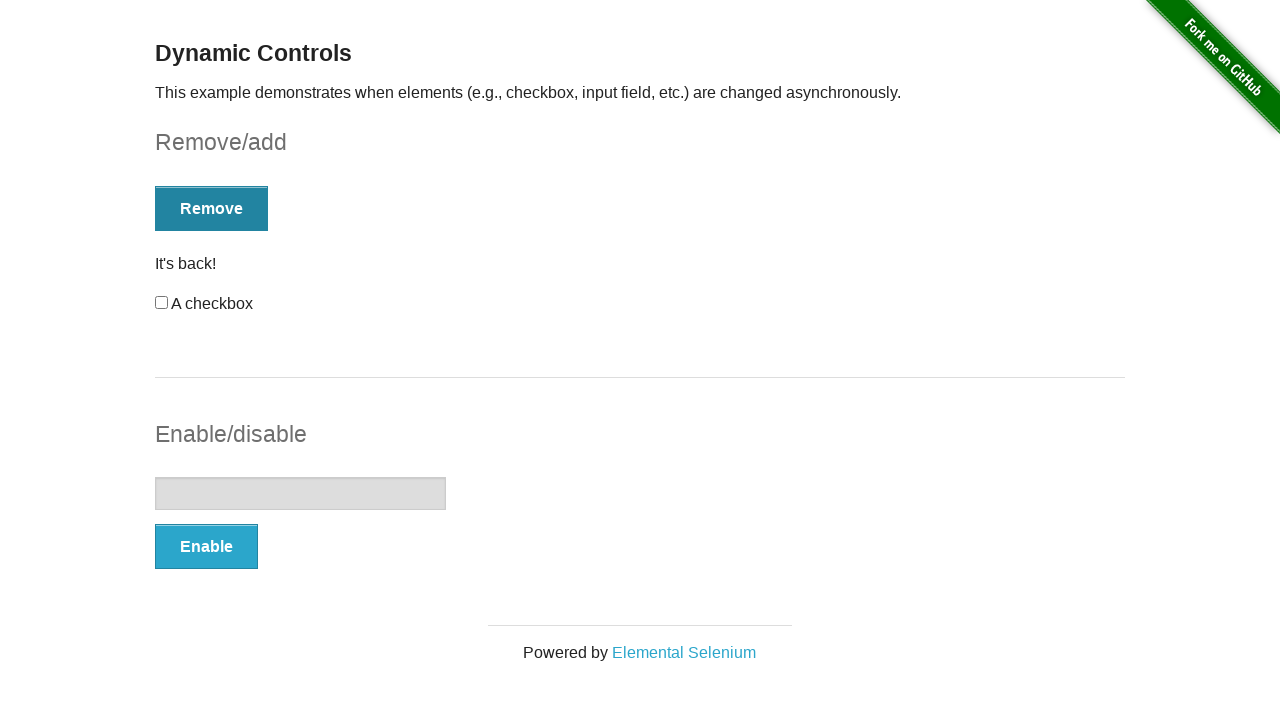

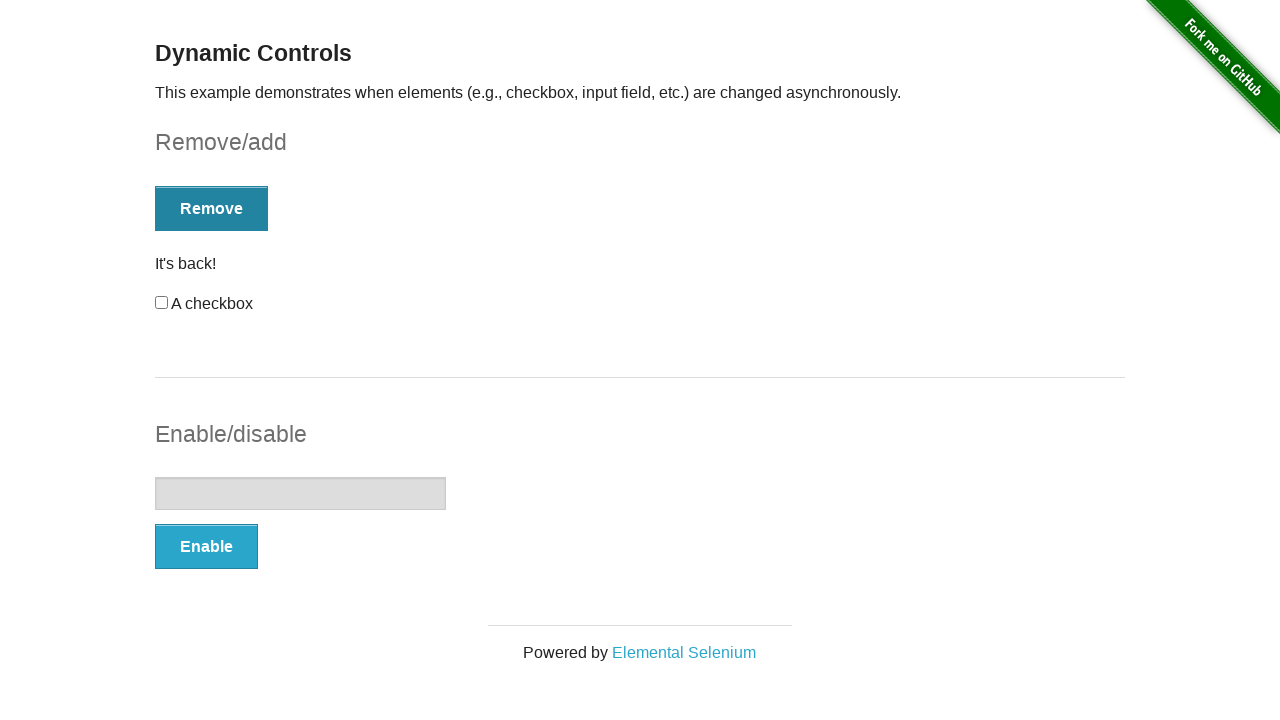